Tests iframe interaction by switching to an iframe, filling an email field, clearing it, and switching back to default content

Starting URL: https://www.selenium.dev/selenium/web/iframes.html

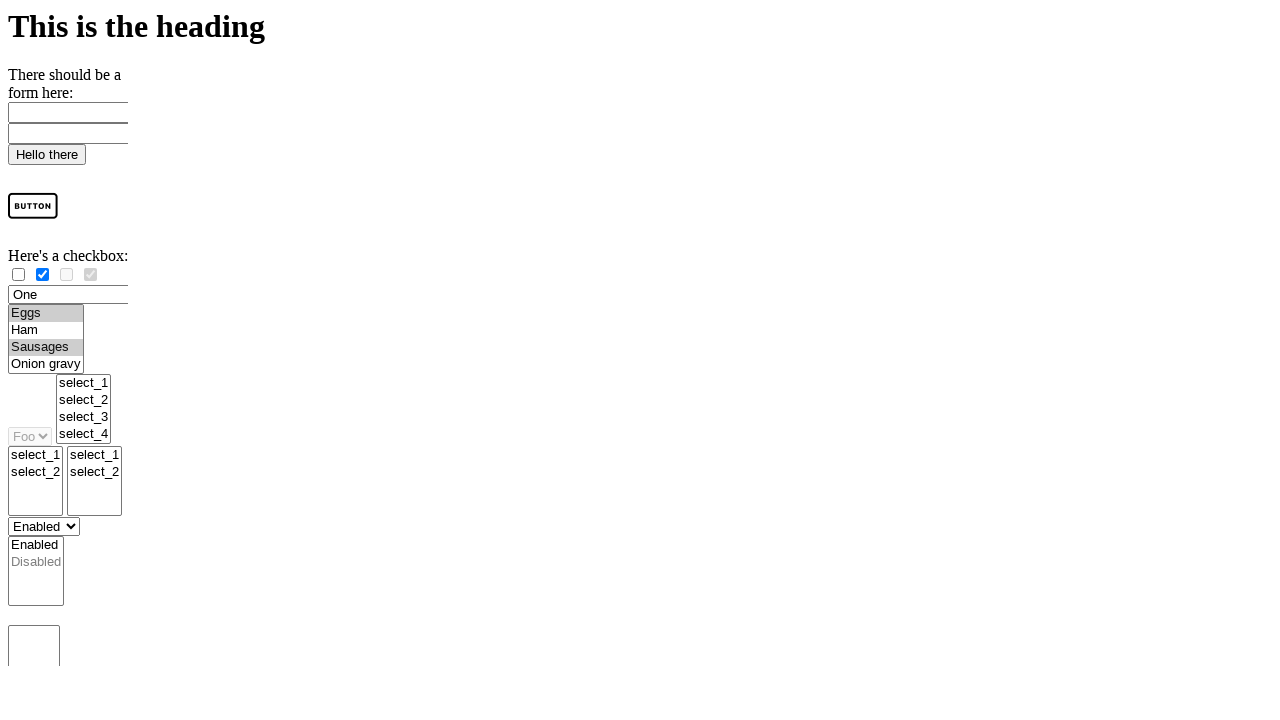

Located and switched to iframe with id 'iframe1'
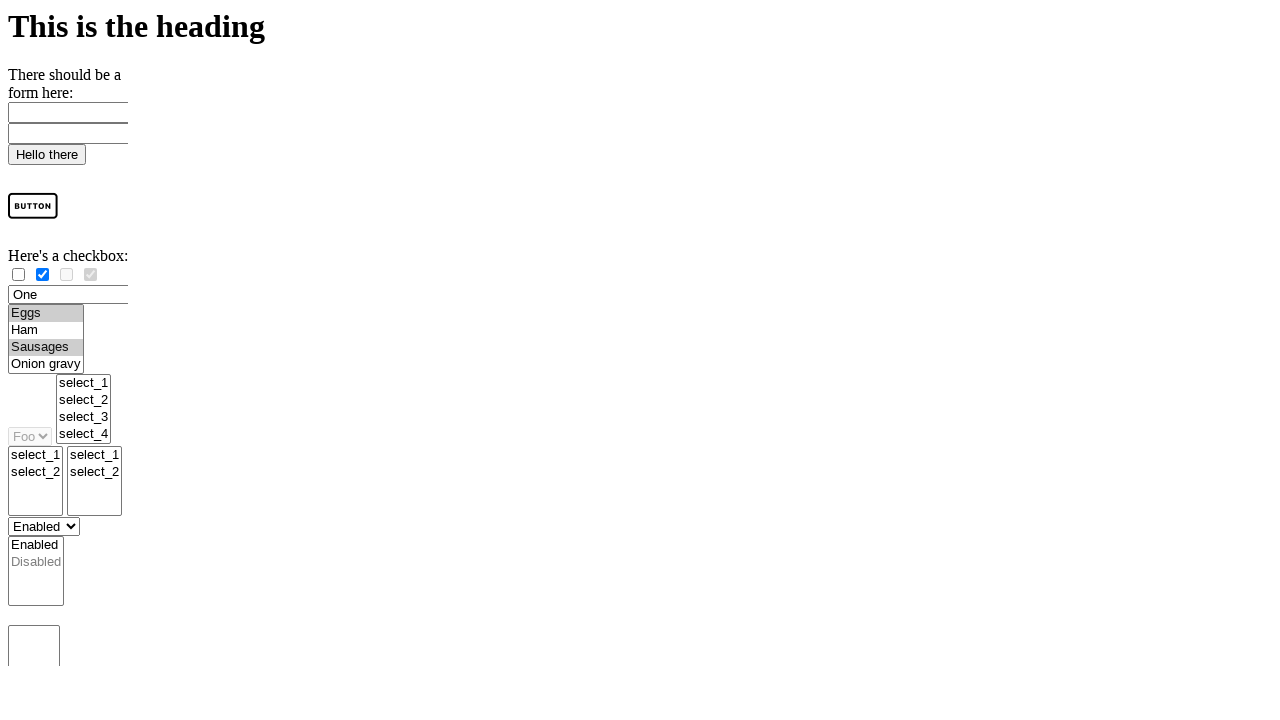

Filled email field inside iframe with 'admin@selenium.dev' on #iframe1 >> internal:control=enter-frame >> #email
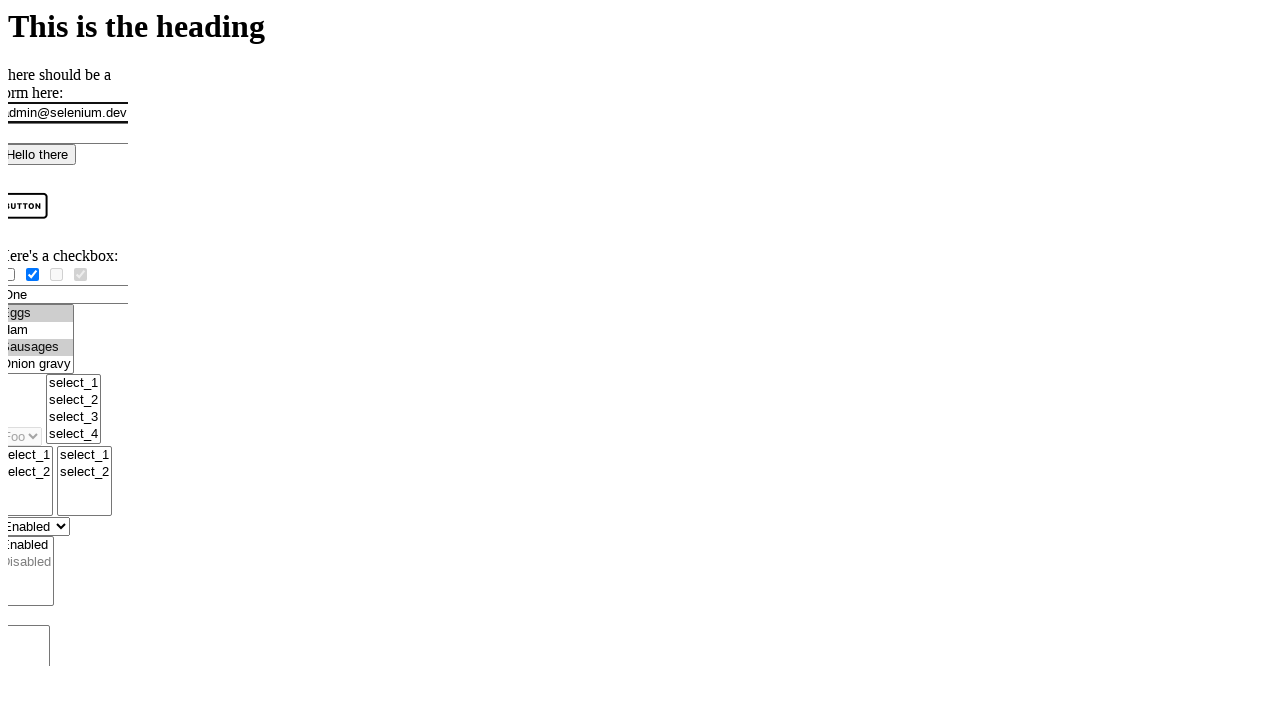

Cleared the email field inside iframe on #iframe1 >> internal:control=enter-frame >> #email
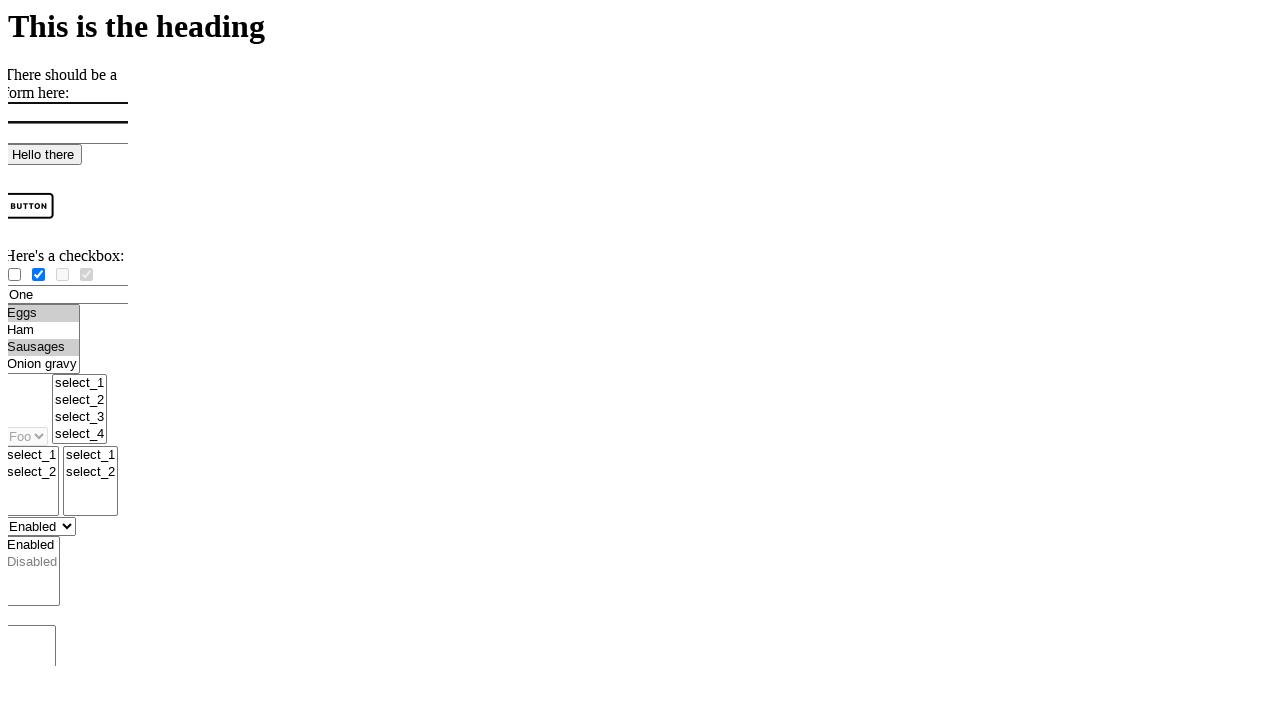

Switched back to default content
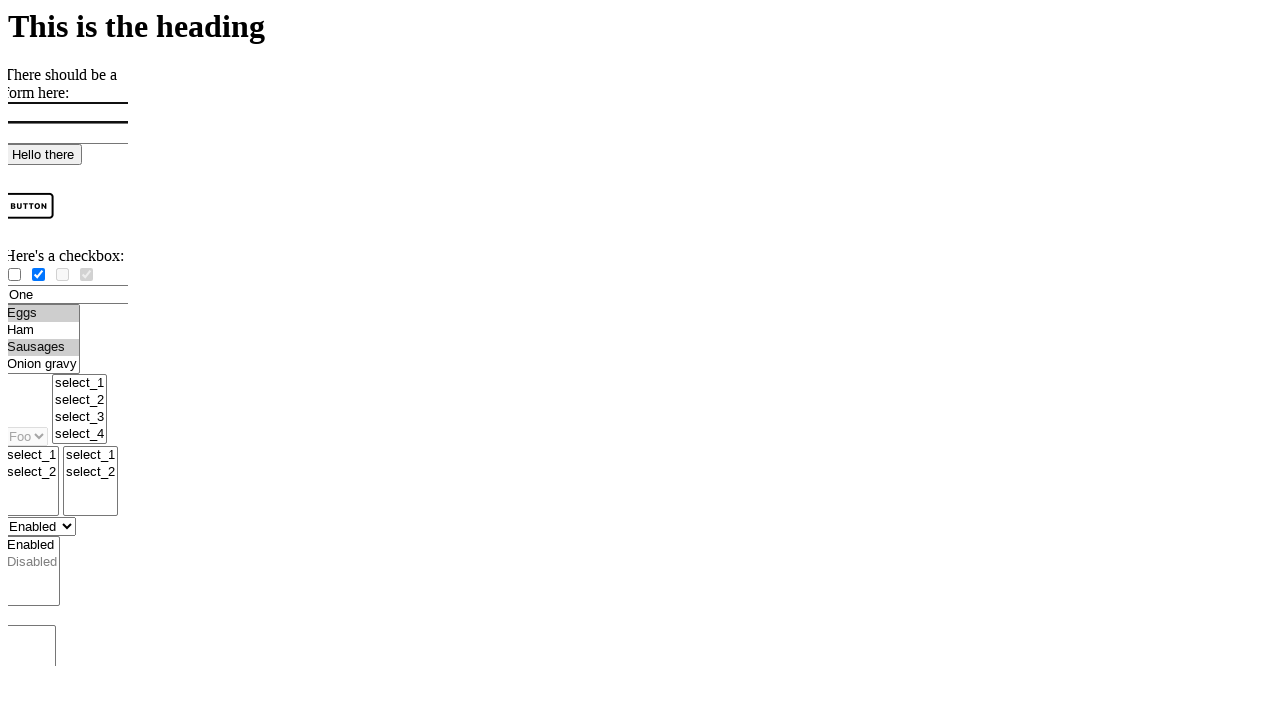

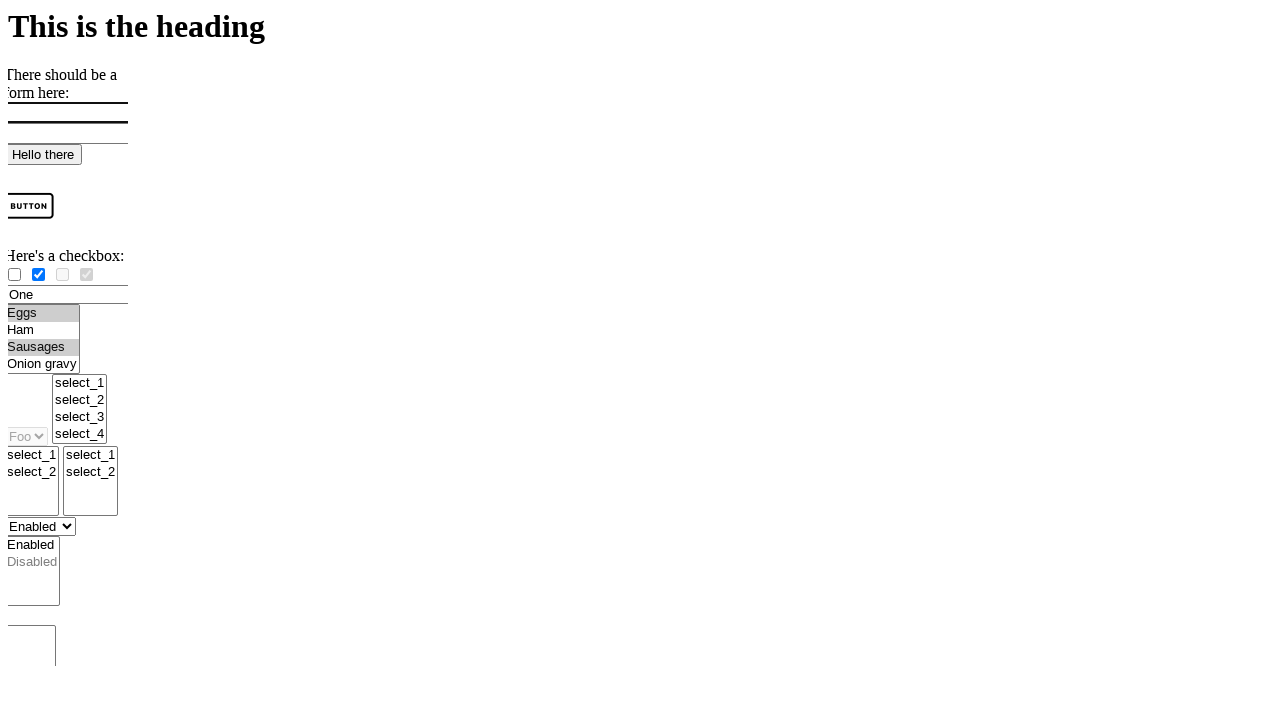